Tests the search functionality by searching for "kot" and verifying all results contain that substring

Starting URL: http://www.99-bottles-of-beer.net/

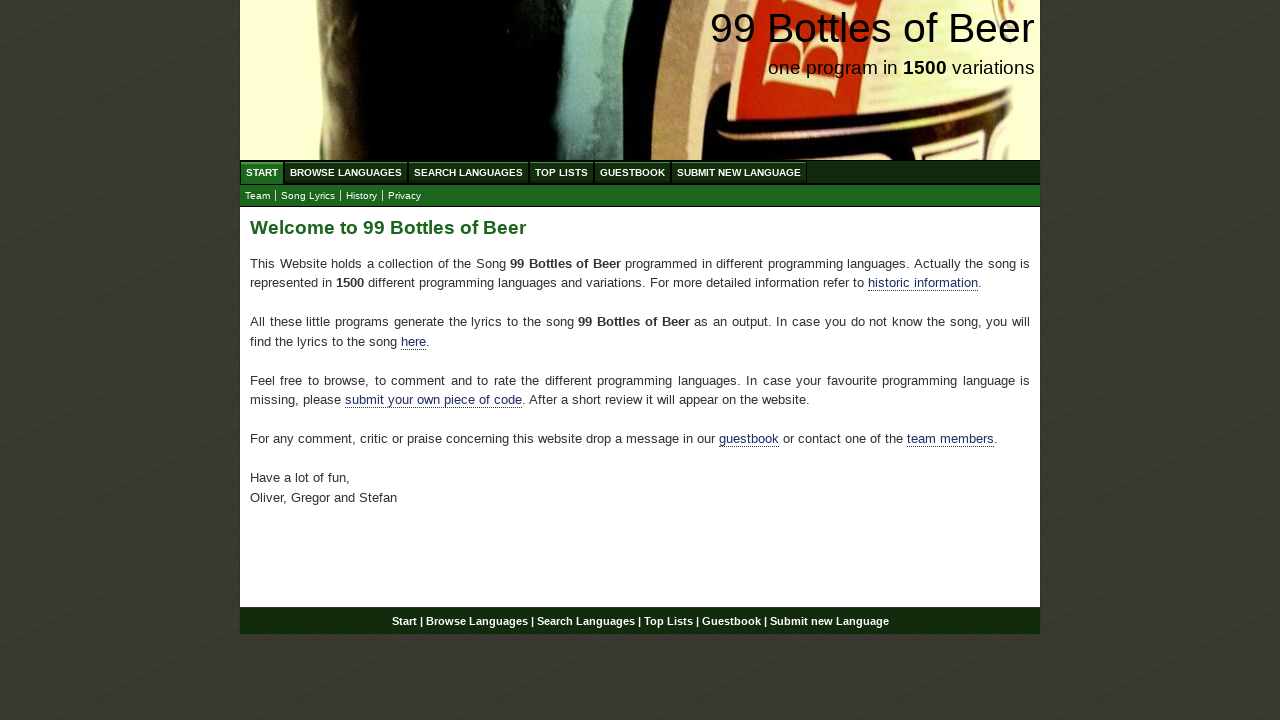

Clicked 'Search Languages' button at (468, 172) on xpath=//li/a[text()='Search Languages']
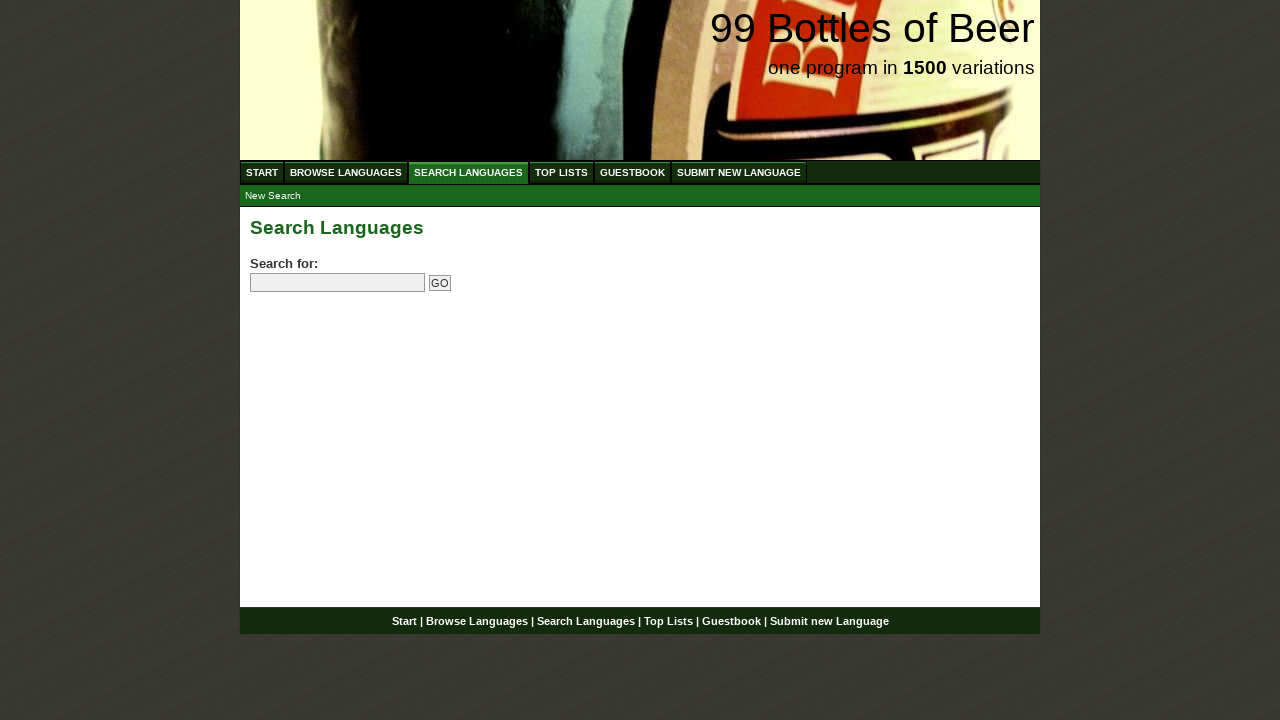

Filled search field with 'kot' on xpath=//input[@name='search']
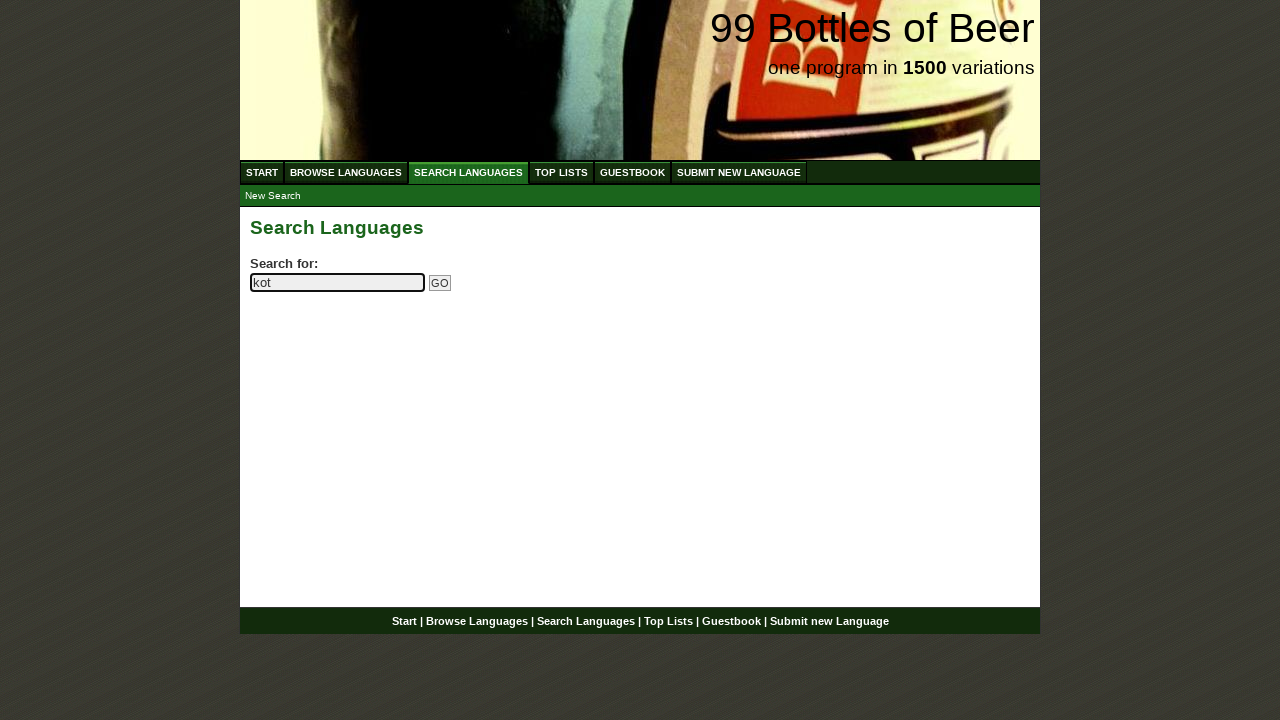

Clicked 'Go' button to submit search at (440, 283) on xpath=//input[@name='submitsearch']
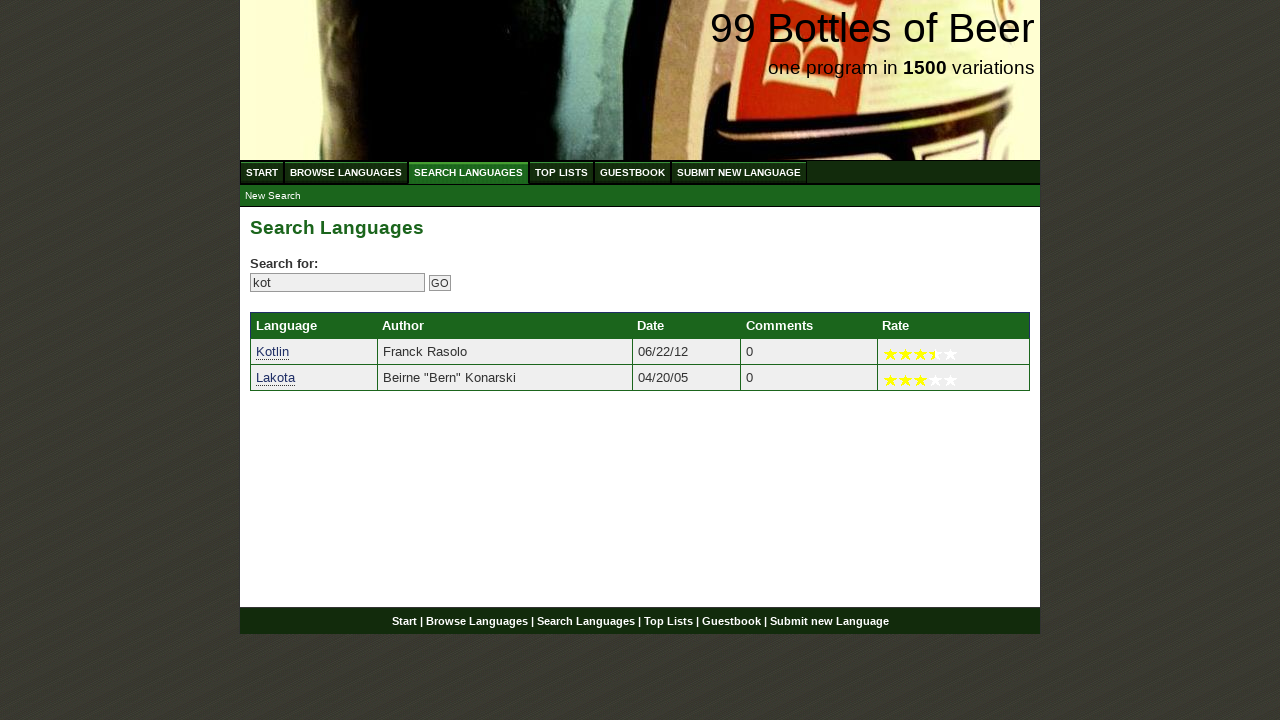

Retrieved all search result links
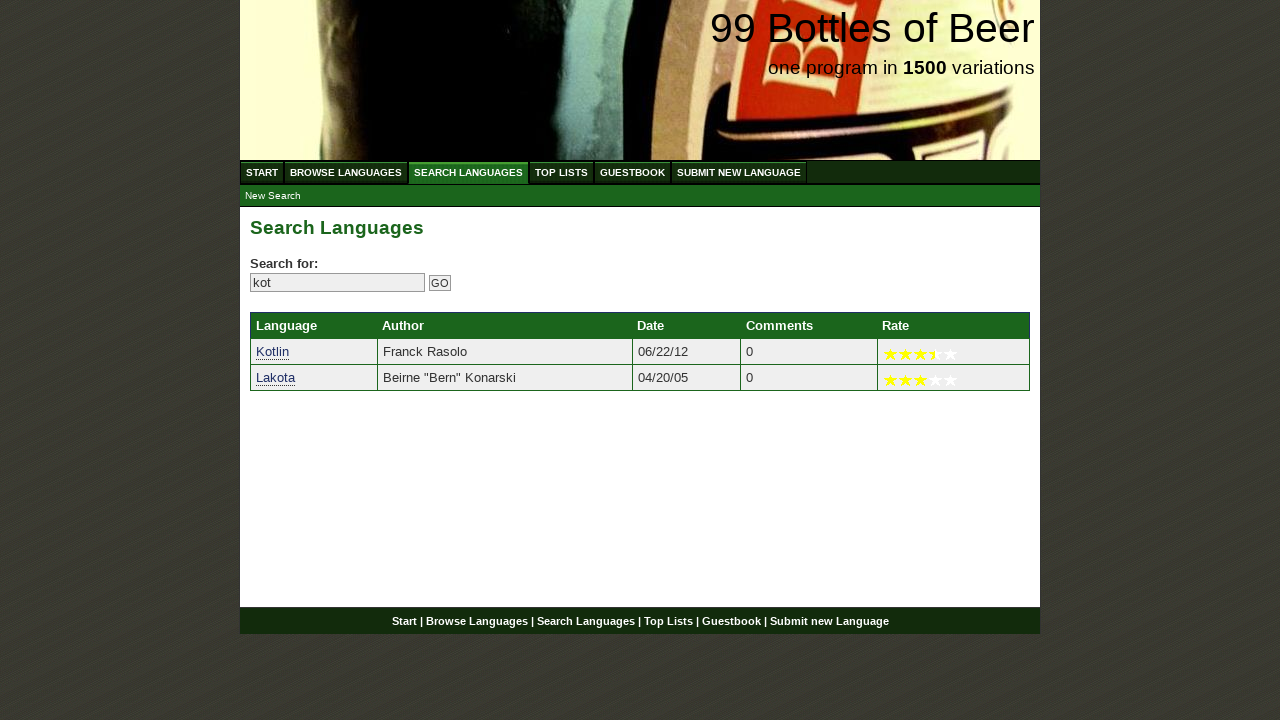

Verified search result 'kotlin' contains 'kot'
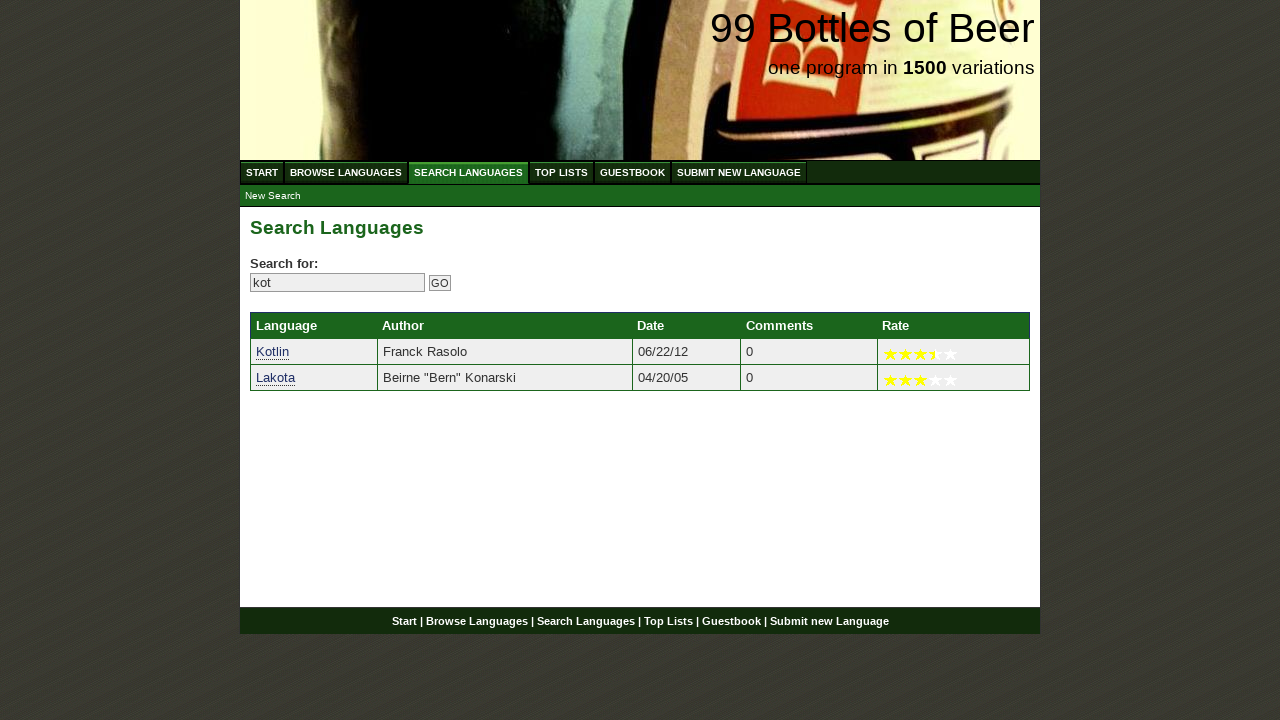

Verified search result 'lakota' contains 'kot'
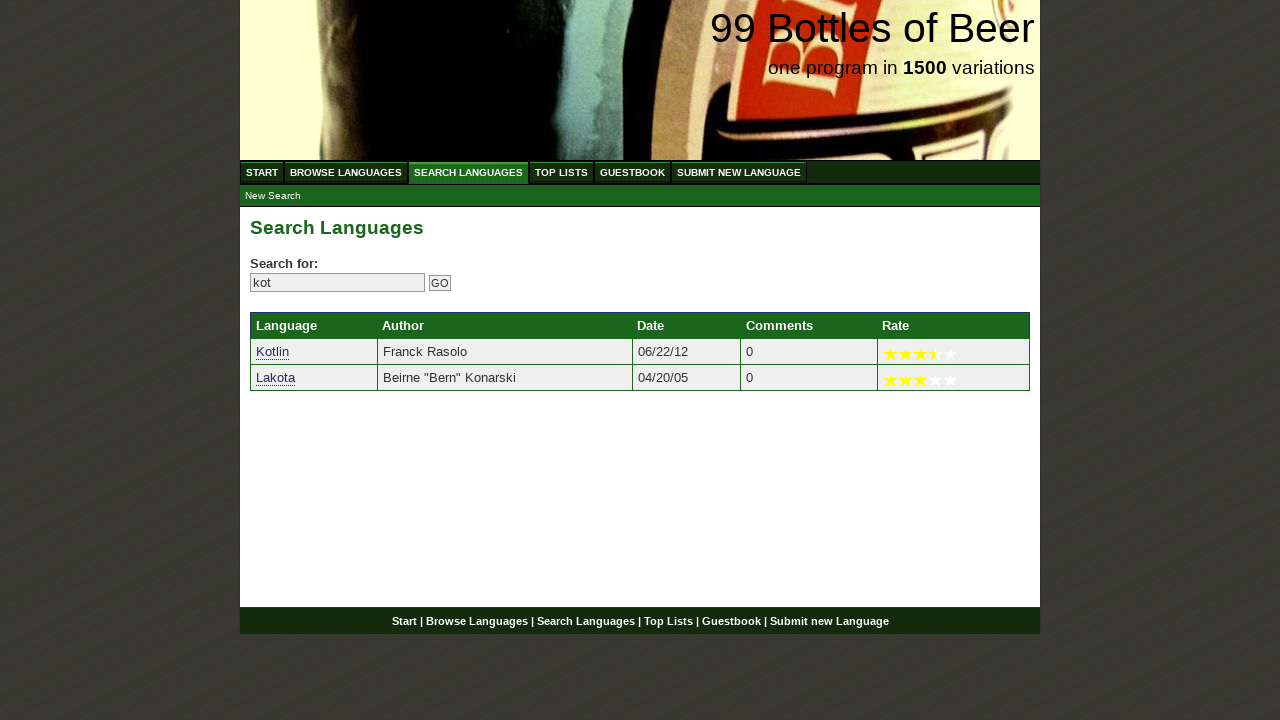

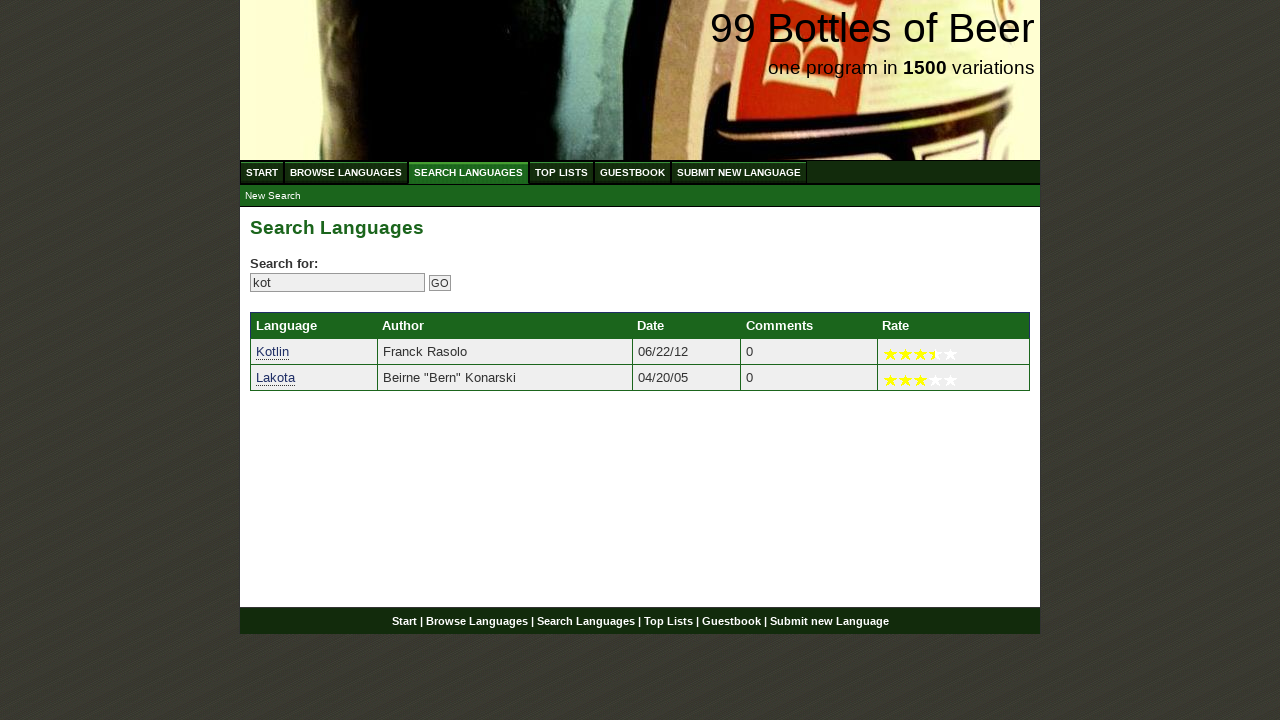